Tests an explicit wait scenario where the script waits for a price element to show "$100", then clicks a book button, reads a value, calculates a mathematical formula (log of absolute value of 12*sin(x)), fills in the answer, and submits it.

Starting URL: http://suninjuly.github.io/explicit_wait2.html

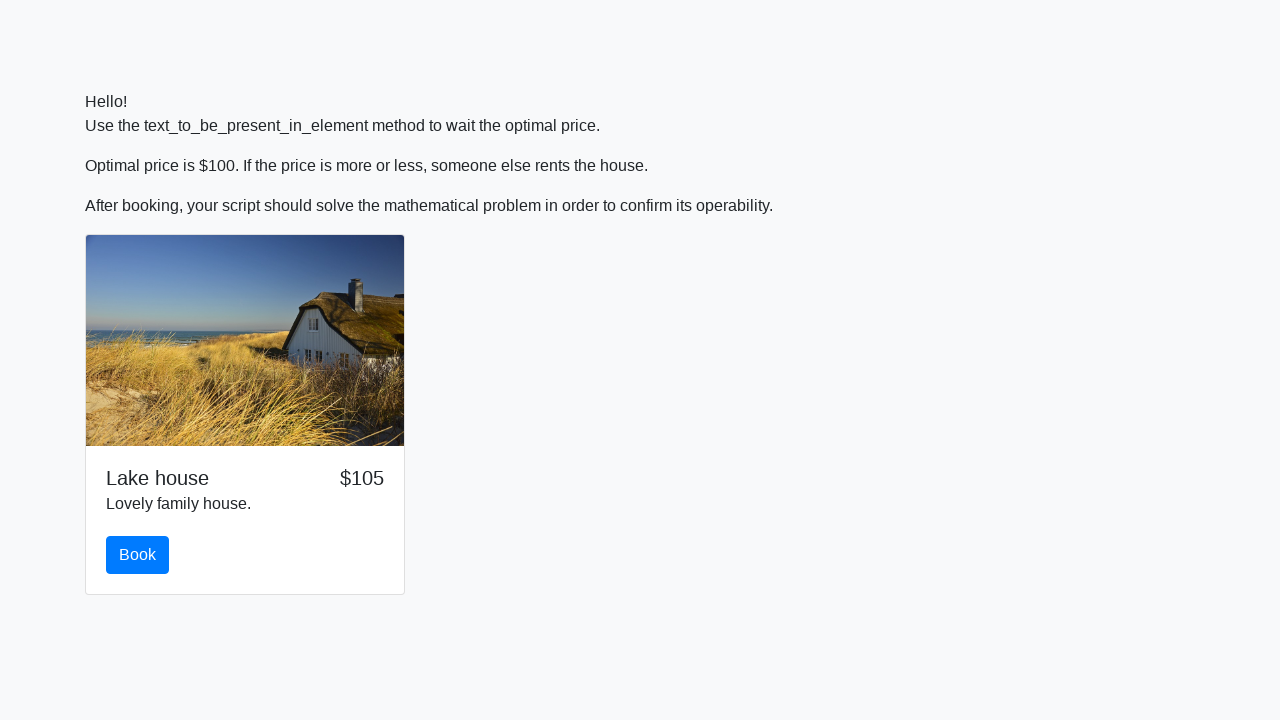

Waited for price element to display $100
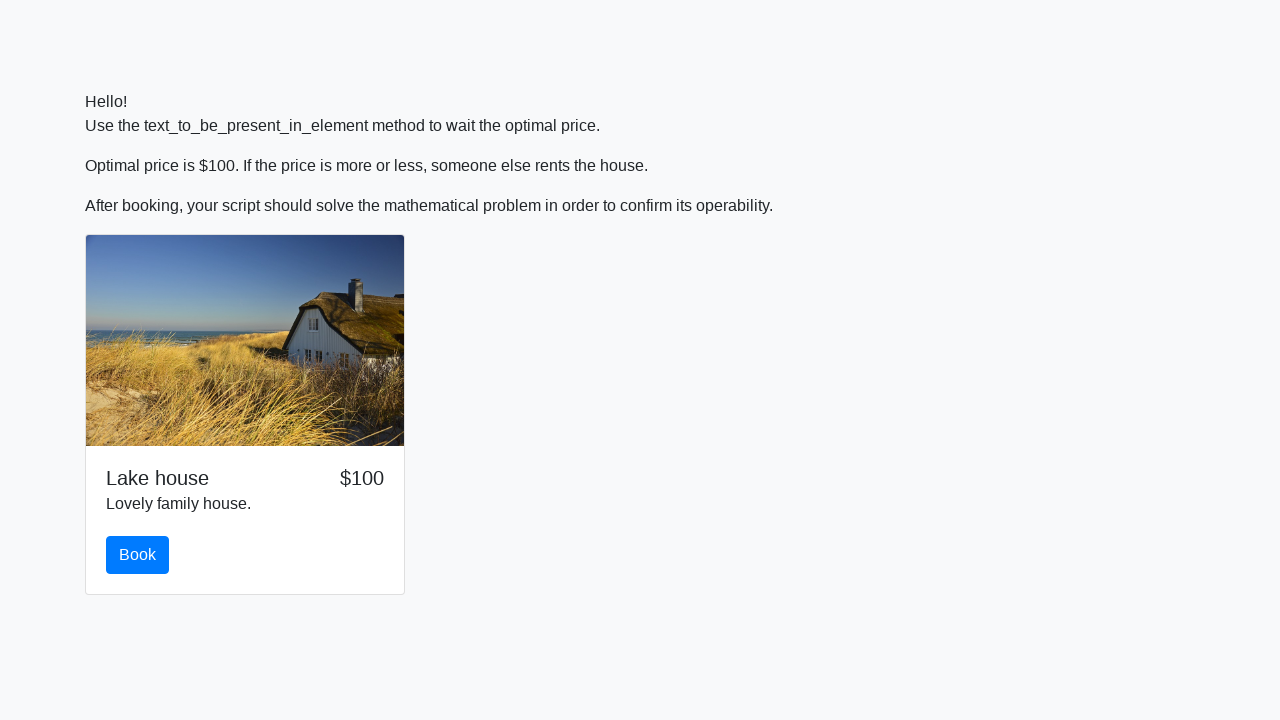

Clicked the book button at (138, 555) on #book
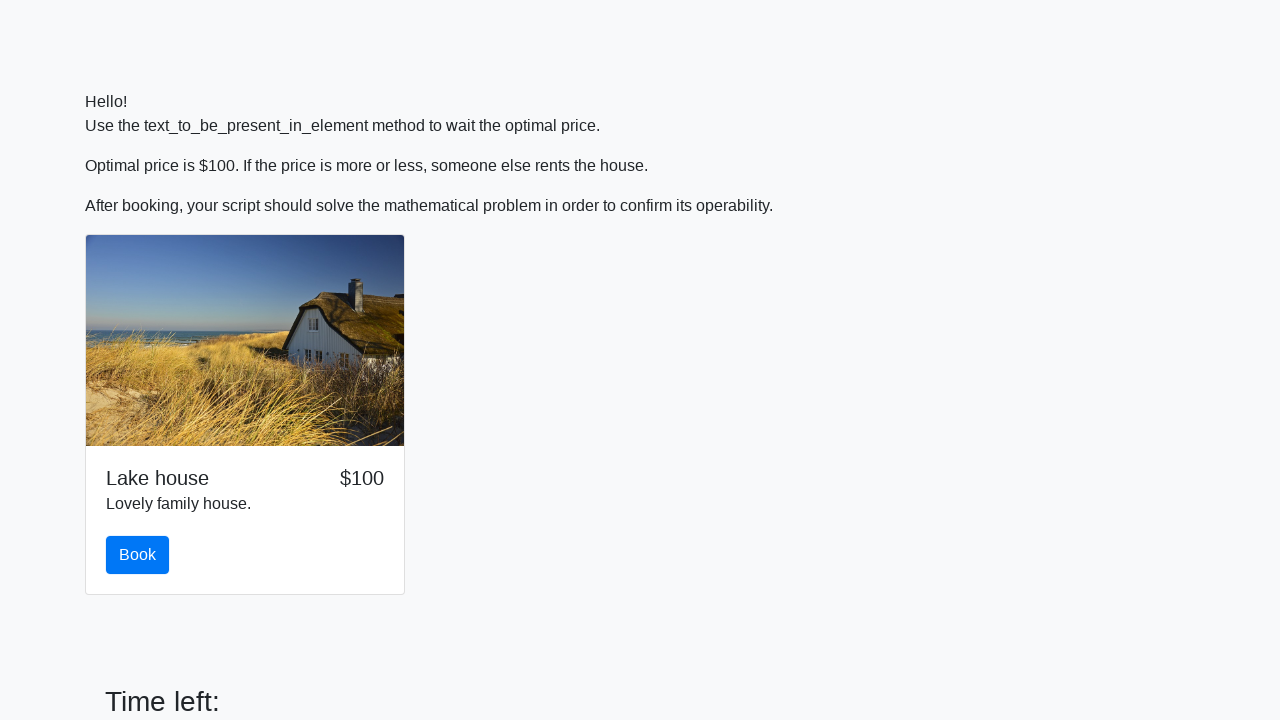

Retrieved input value for calculation: 594
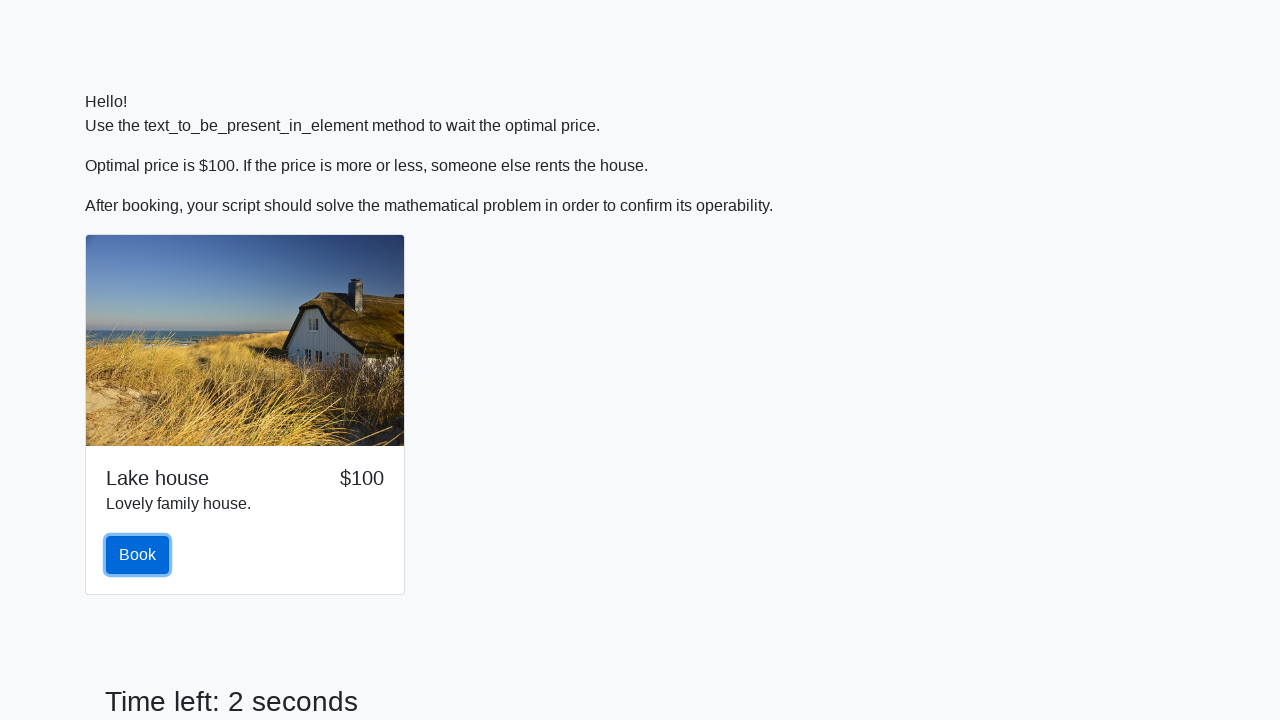

Calculated answer using formula log(|12*sin(x)|): 1.044029247818013
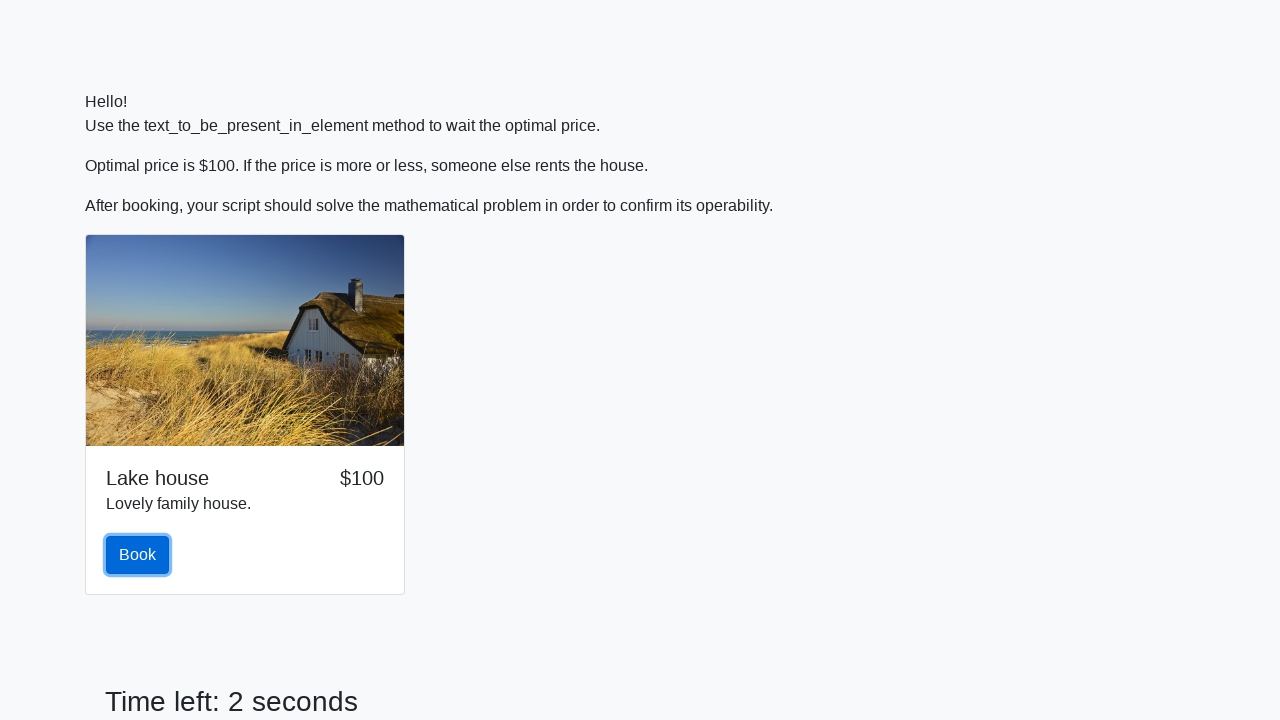

Filled answer field with calculated value: 1.044029247818013 on #answer
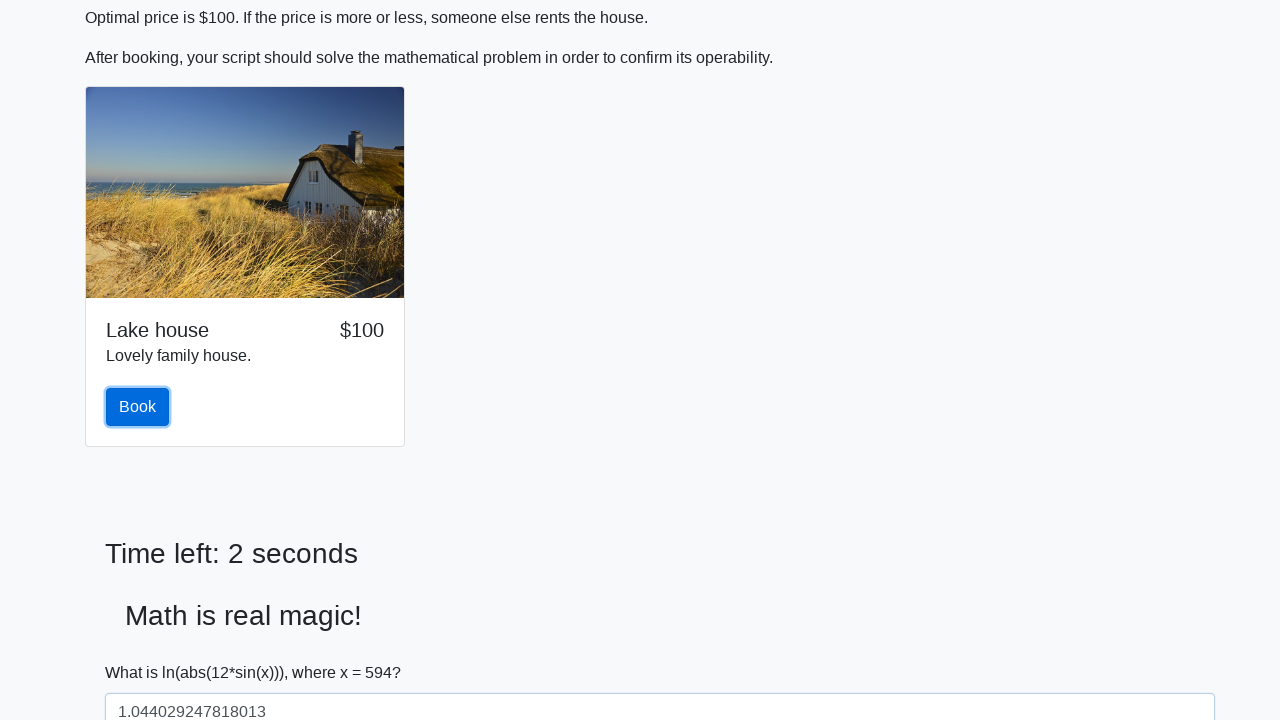

Clicked solve button to submit the answer at (143, 651) on #solve
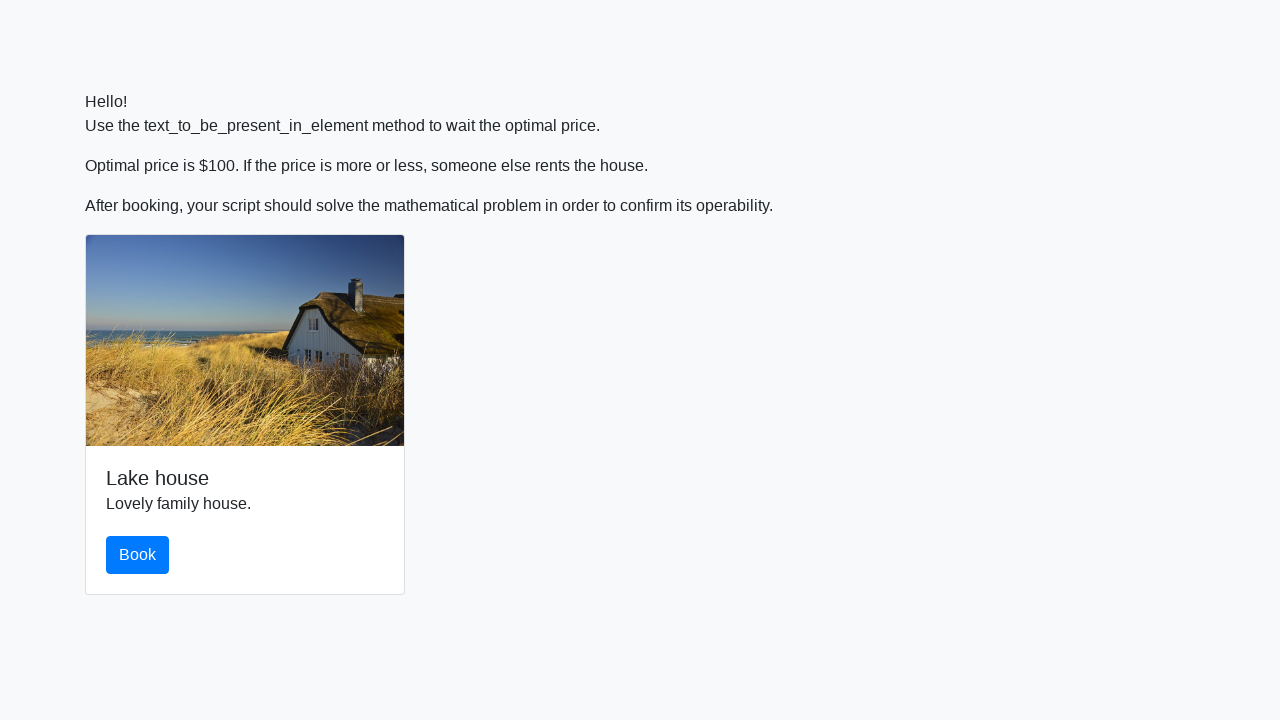

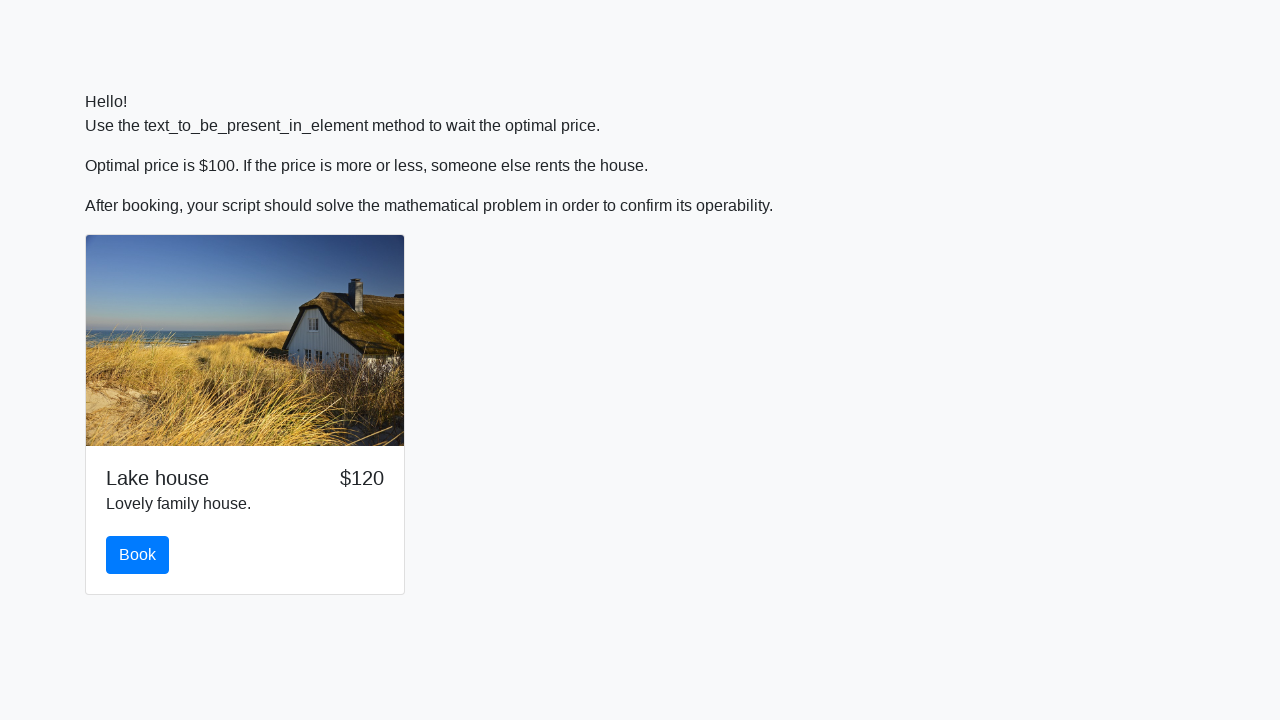